Tests a hotel reservation form by selecting a 7-day term, 5 guests, opting out of breakfast, proceeding to the next page, and then returning to the index page.

Starting URL: http://example.selenium.jp/reserveApp_Renewal/

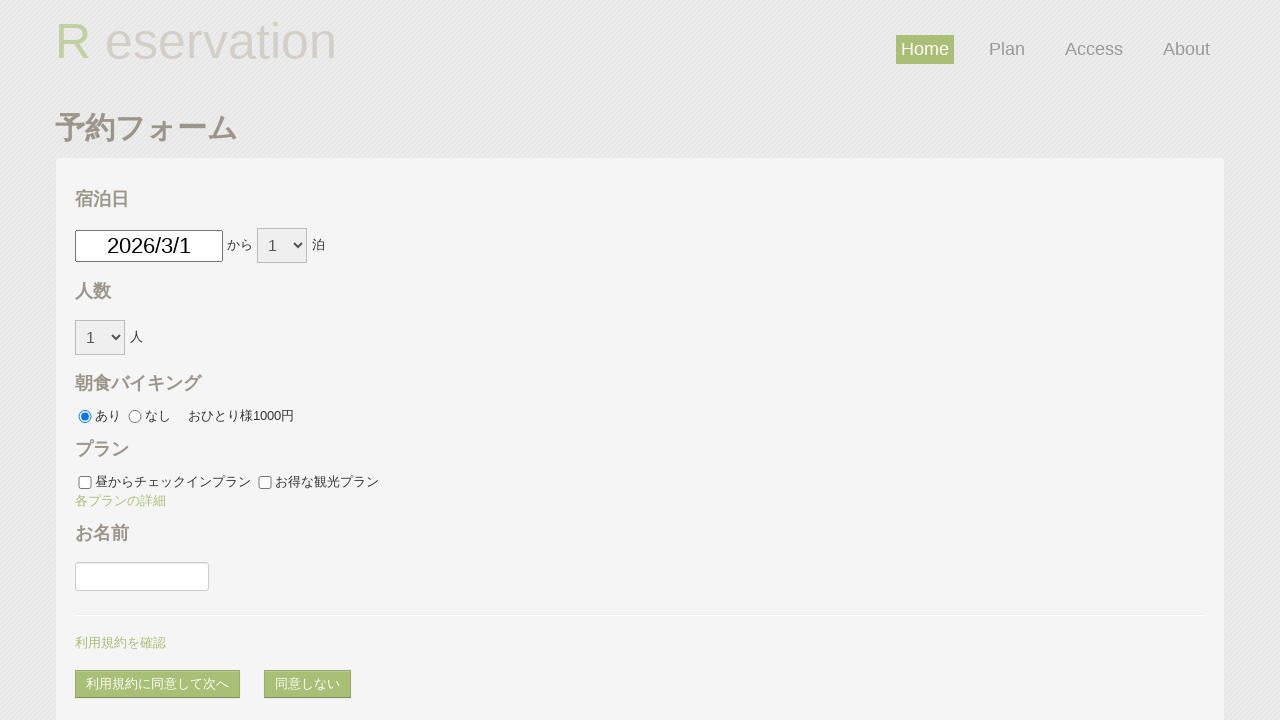

Selected 7-day term from reserve term dropdown on #reserve_term
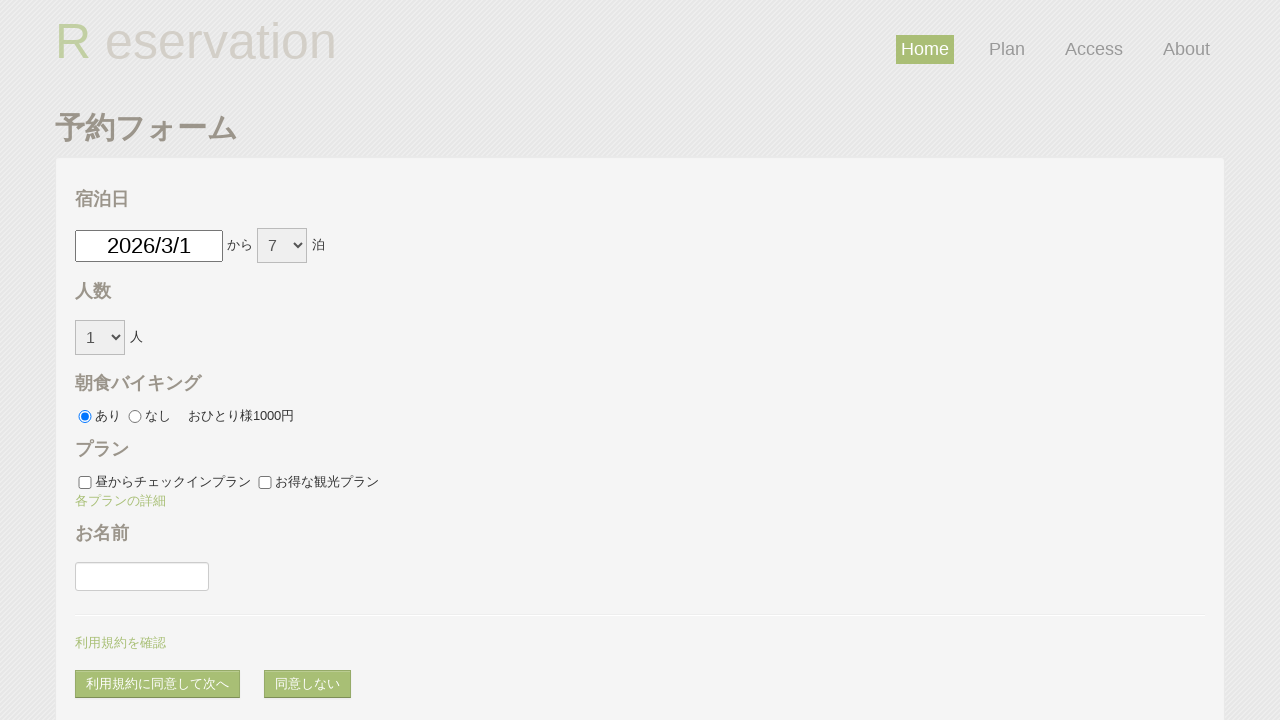

Selected 5 guests from headcount dropdown on #headcount
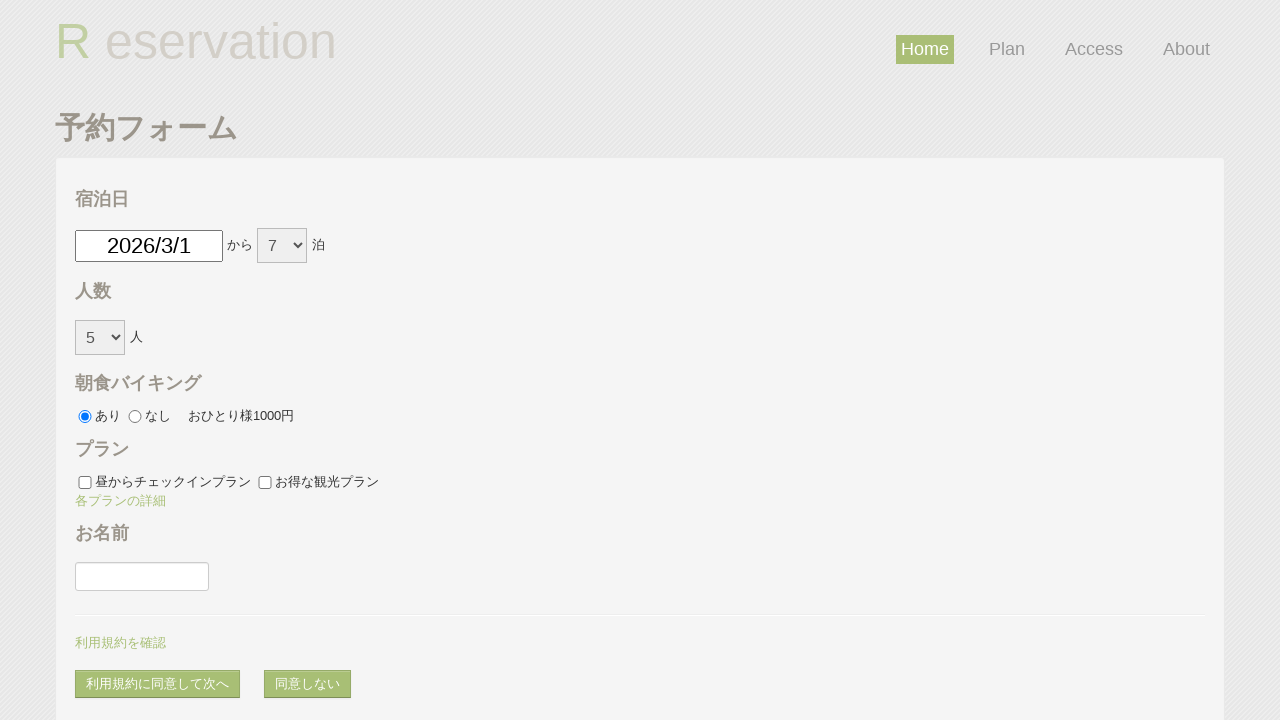

Opted out of breakfast by clicking breakfast_off radio button at (135, 417) on #breakfast_off
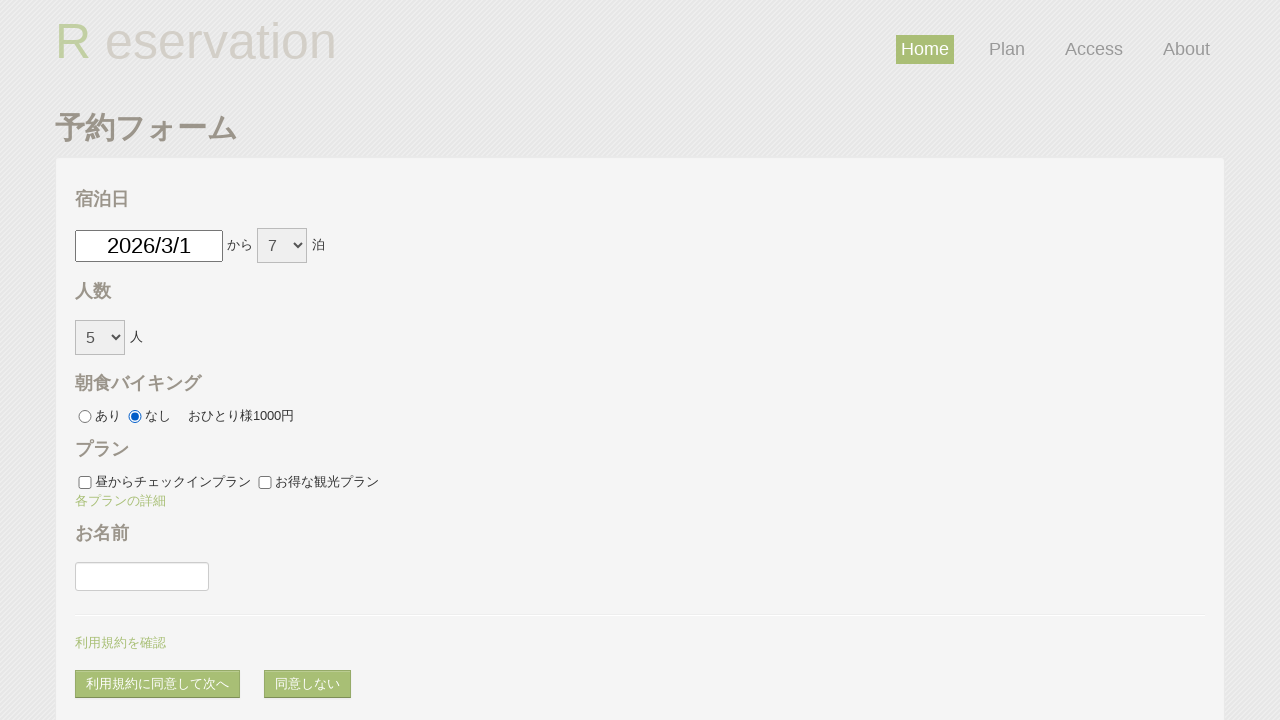

Clicked agree and proceed to next page button at (158, 684) on #agree_and_goto_next
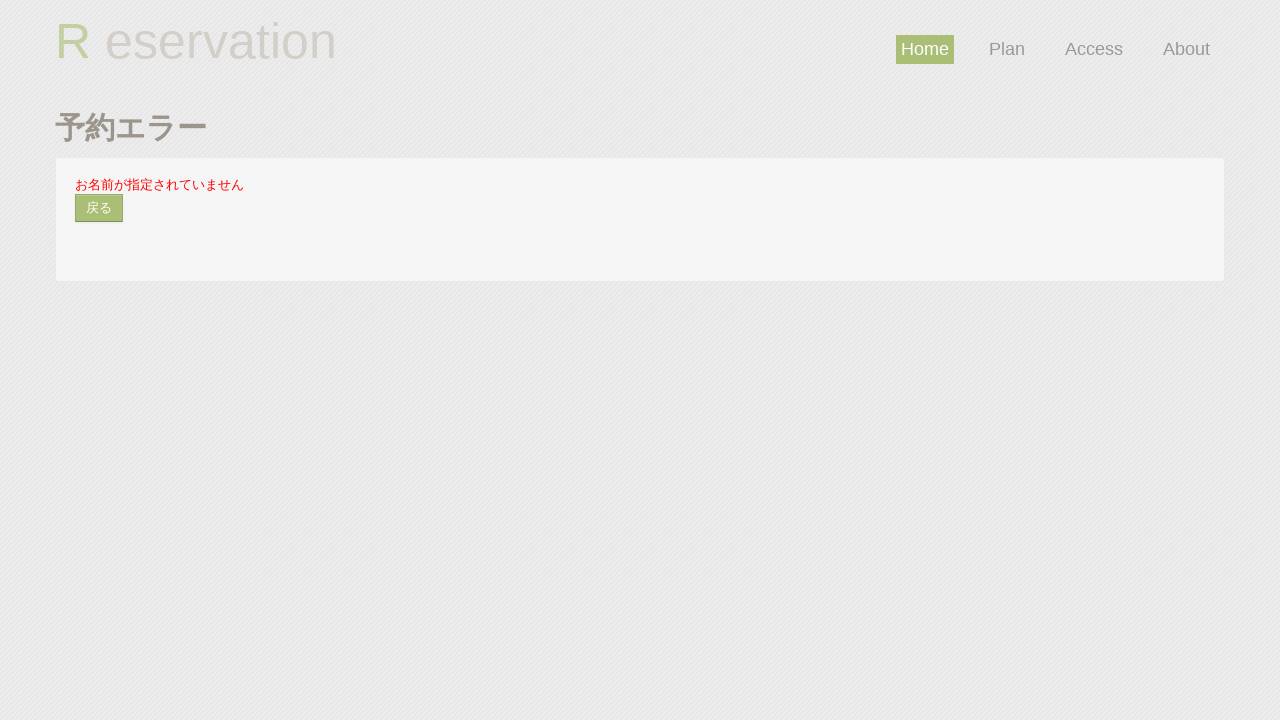

Clicked return to index button at (99, 208) on #returnto_index
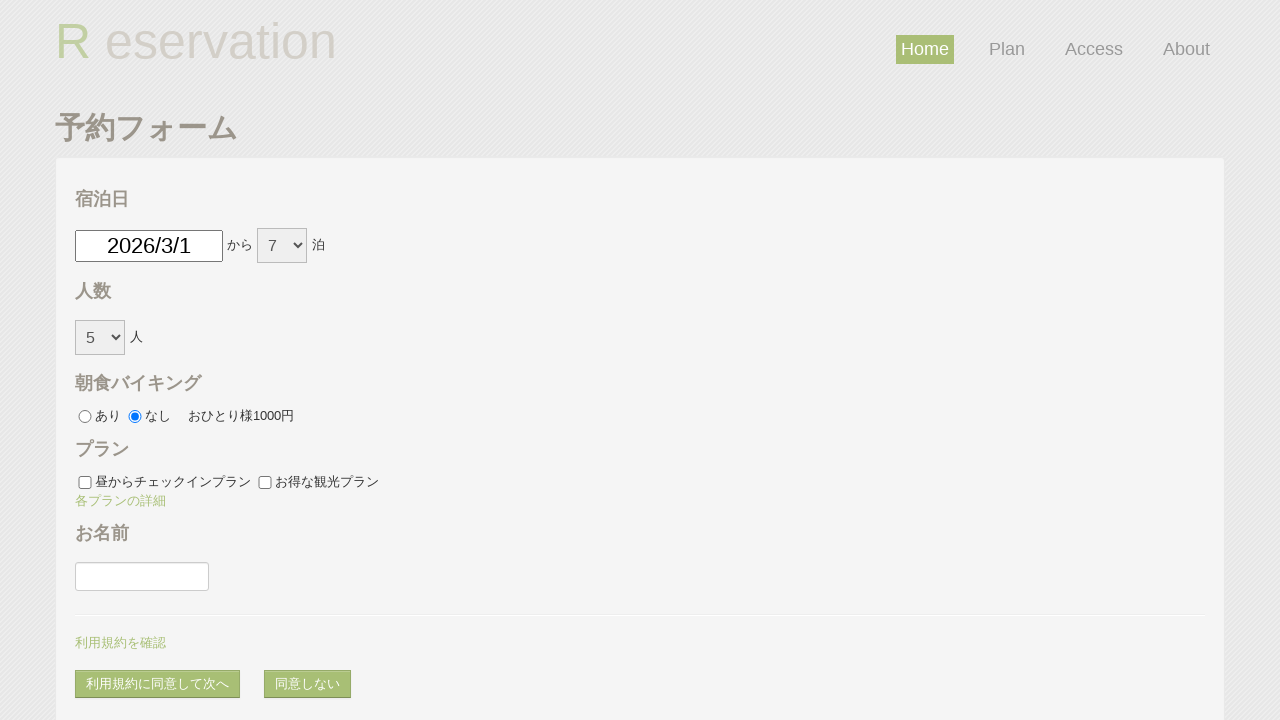

Page loaded back to index with headcount field visible
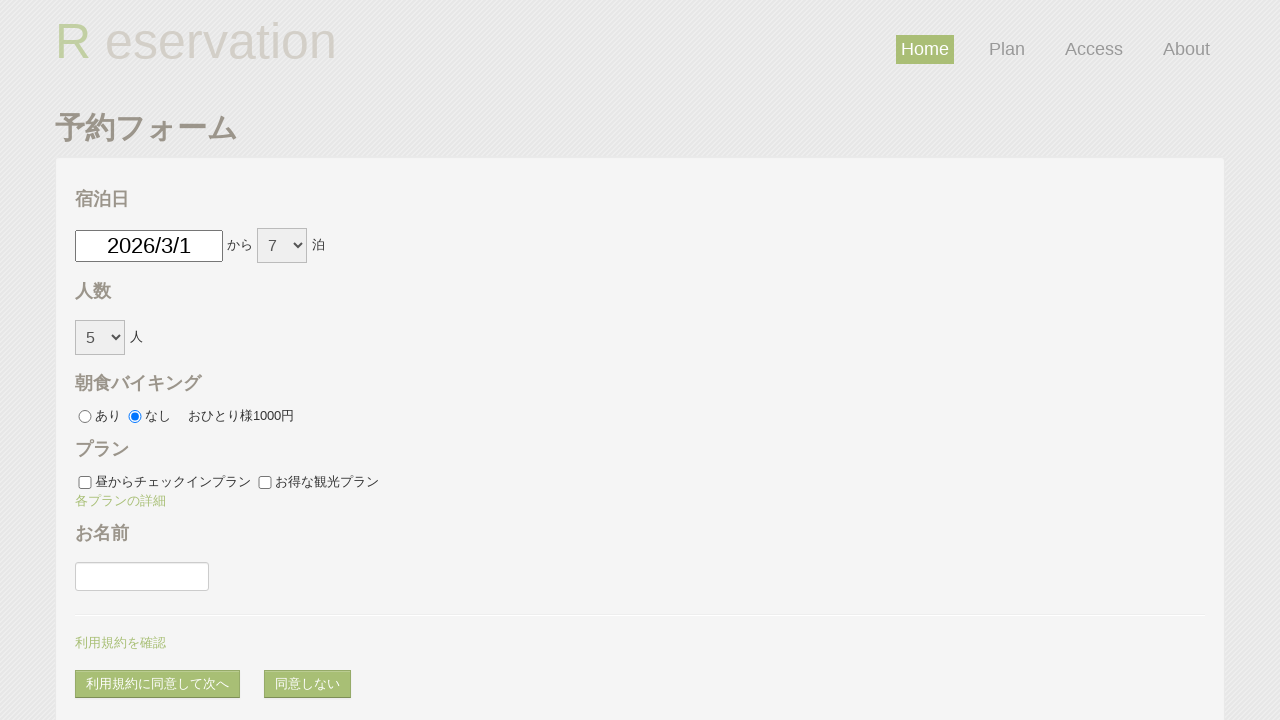

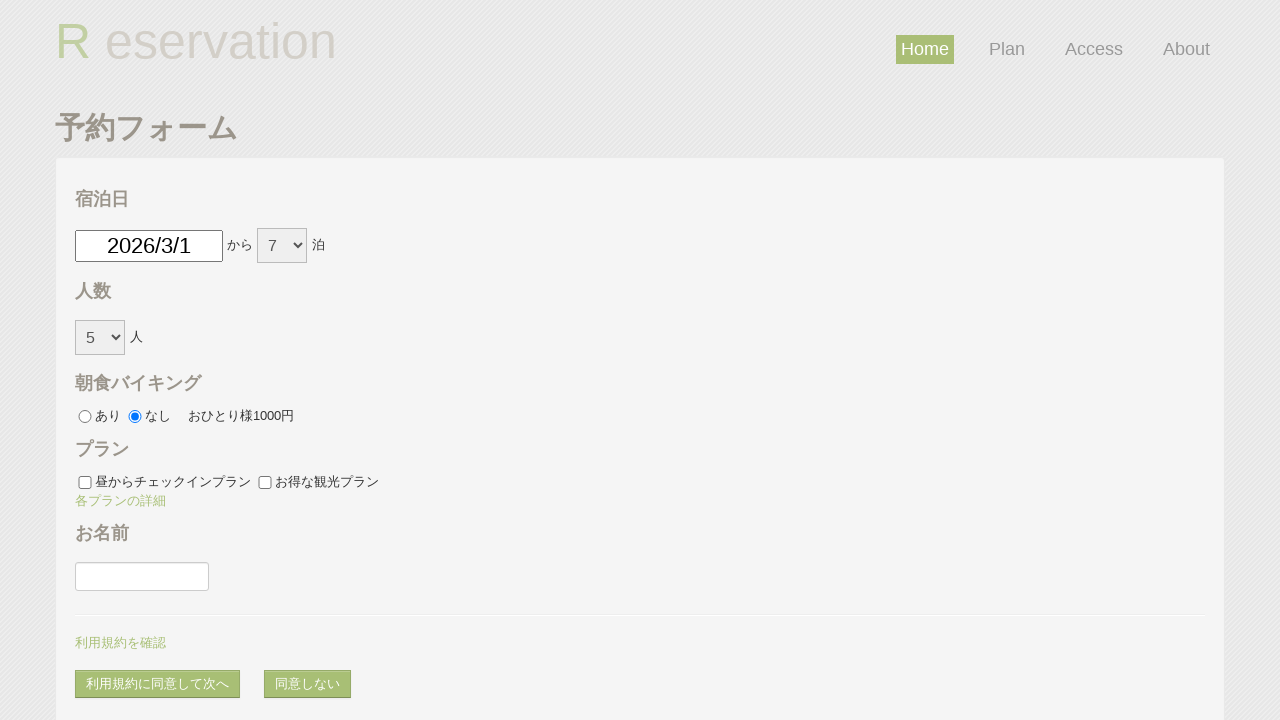